Tests JavaScript alert handling by clicking a button that triggers a JS alert, then accepting the alert dialog

Starting URL: https://the-internet.herokuapp.com/javascript_alerts

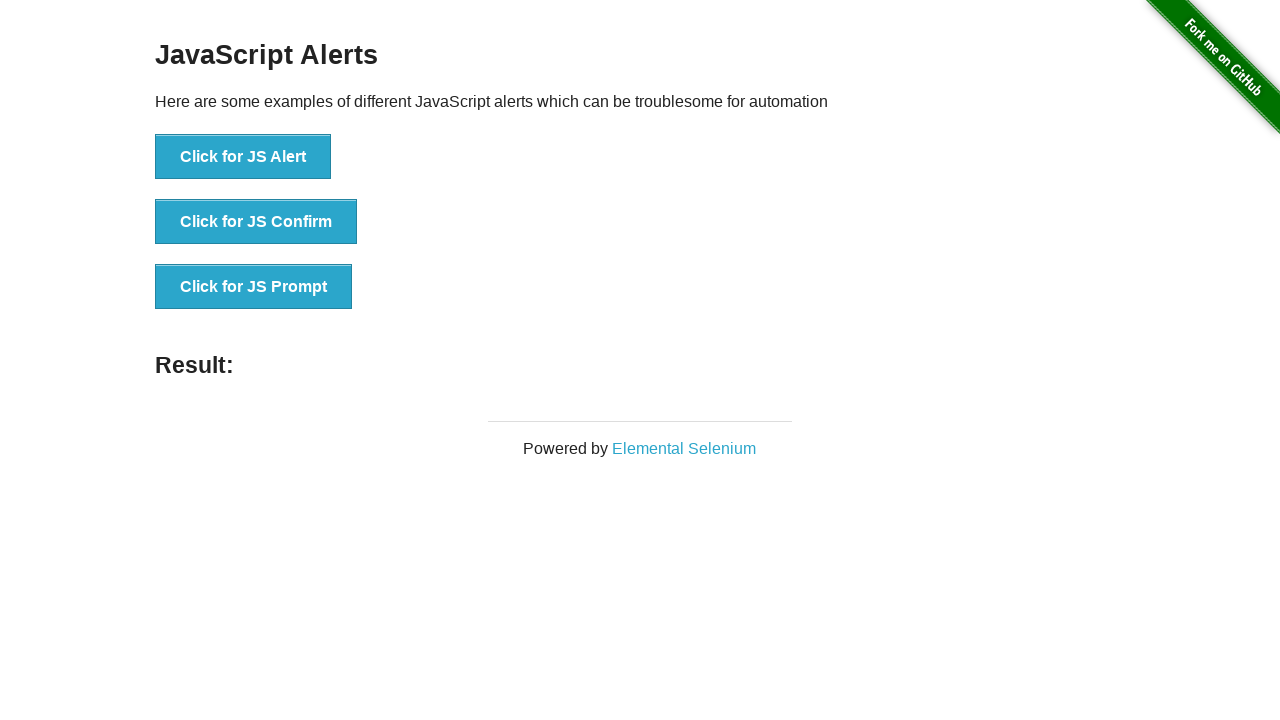

Set up dialog handler to accept JavaScript alerts
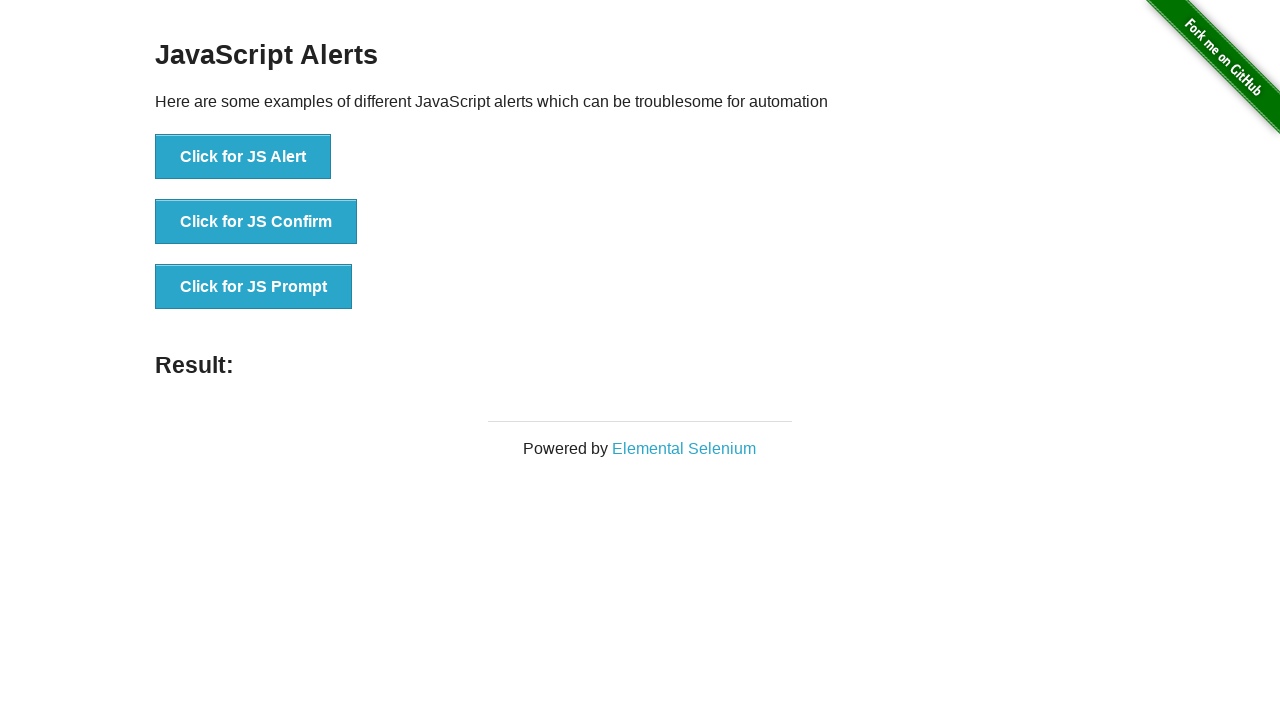

Clicked button to trigger JavaScript alert dialog at (243, 157) on #content > div > ul > li:nth-child(1) > button
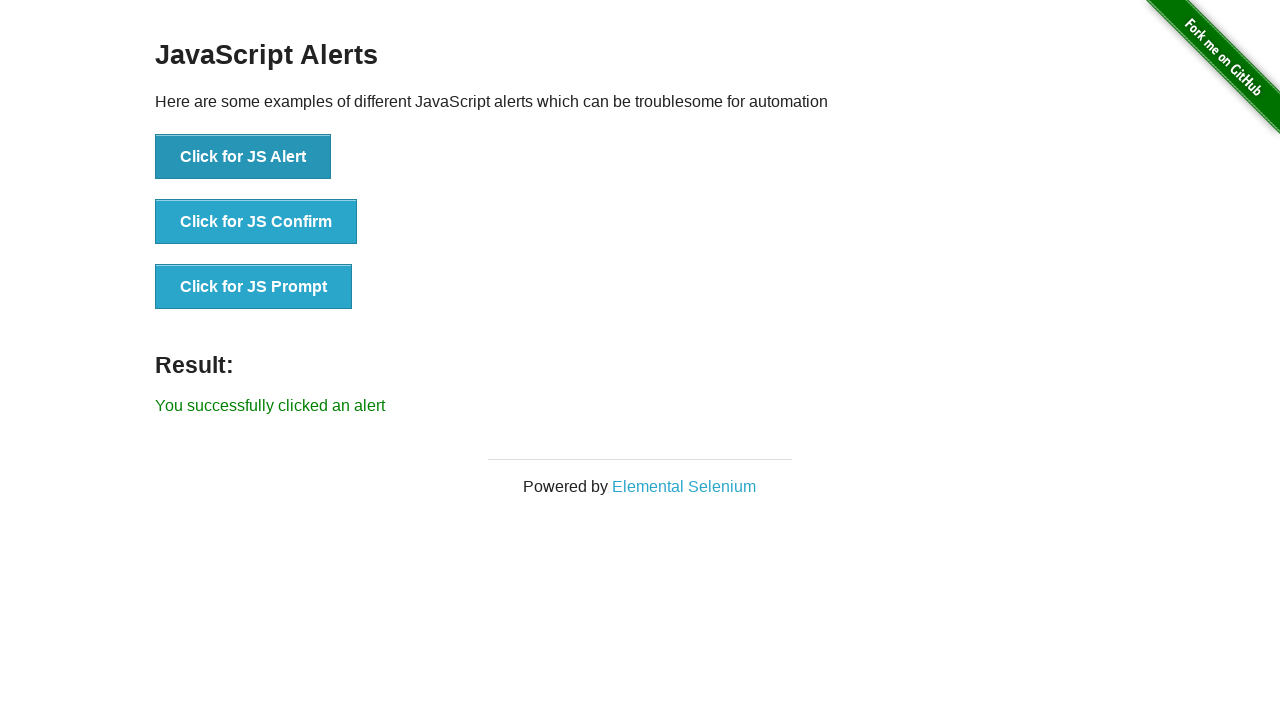

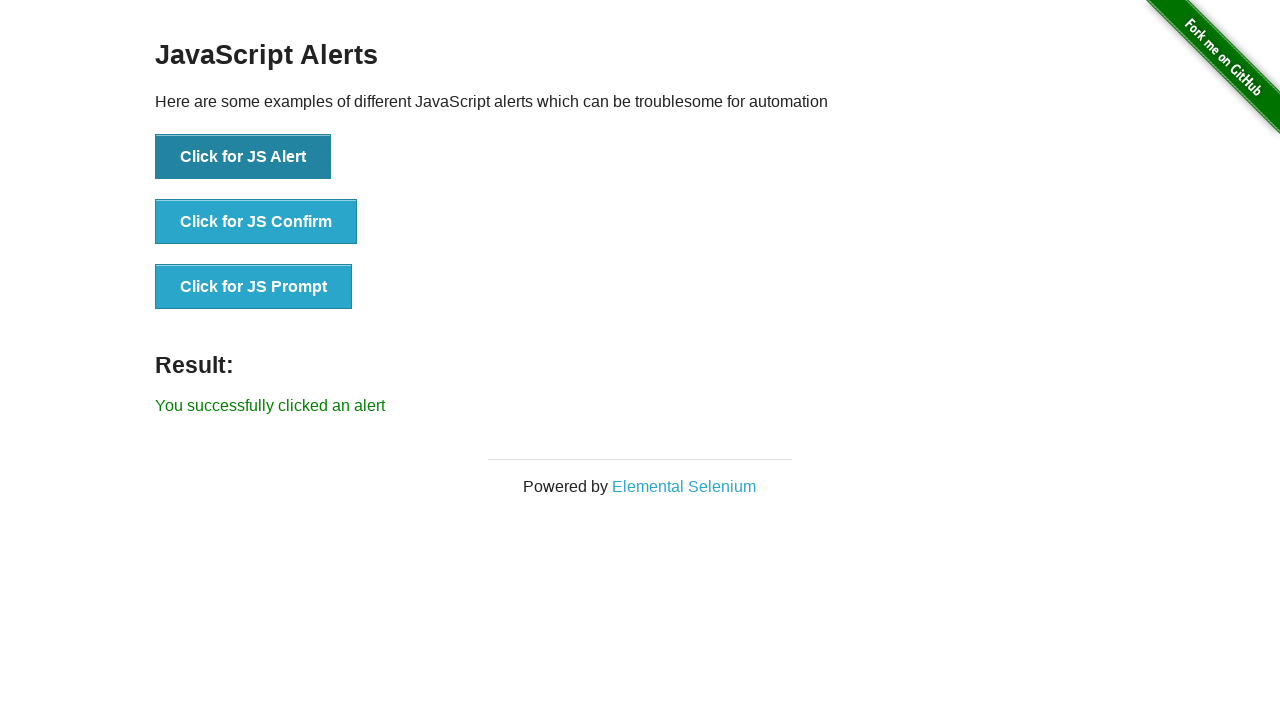